Navigates to christopher.su website and waits for the page to load to verify accessibility

Starting URL: http://christopher.su

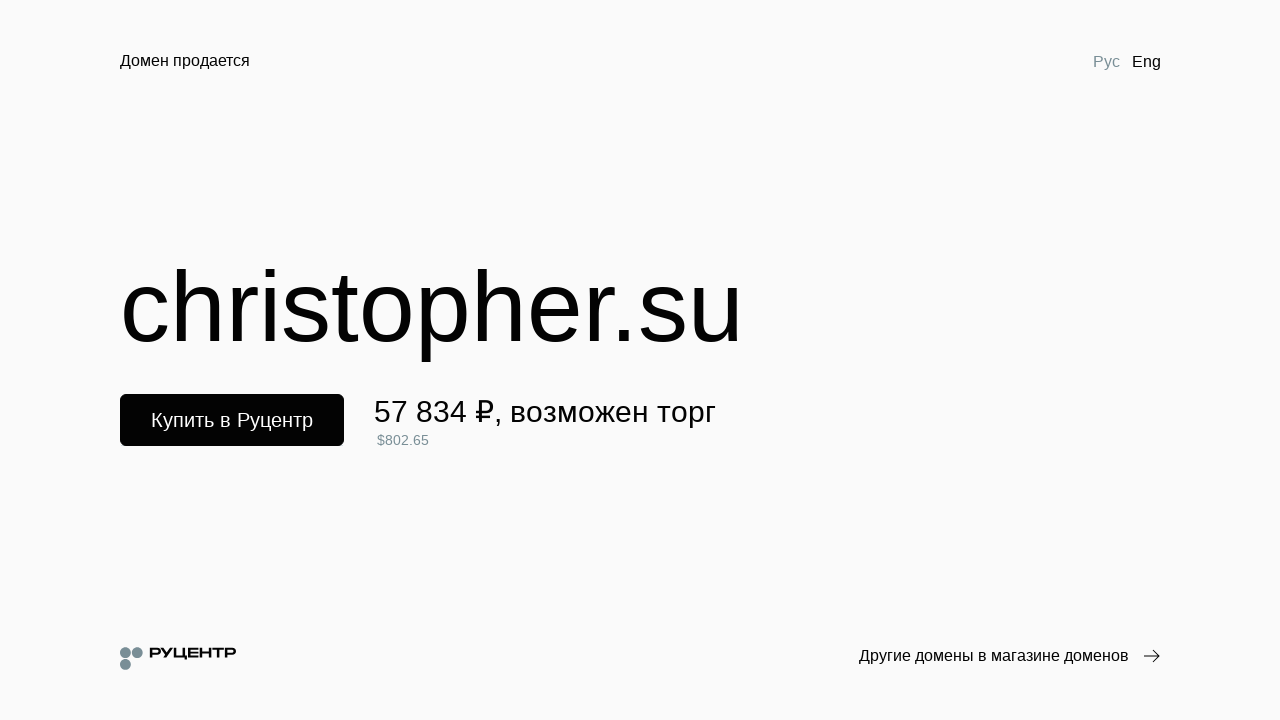

Navigated to christopher.su website
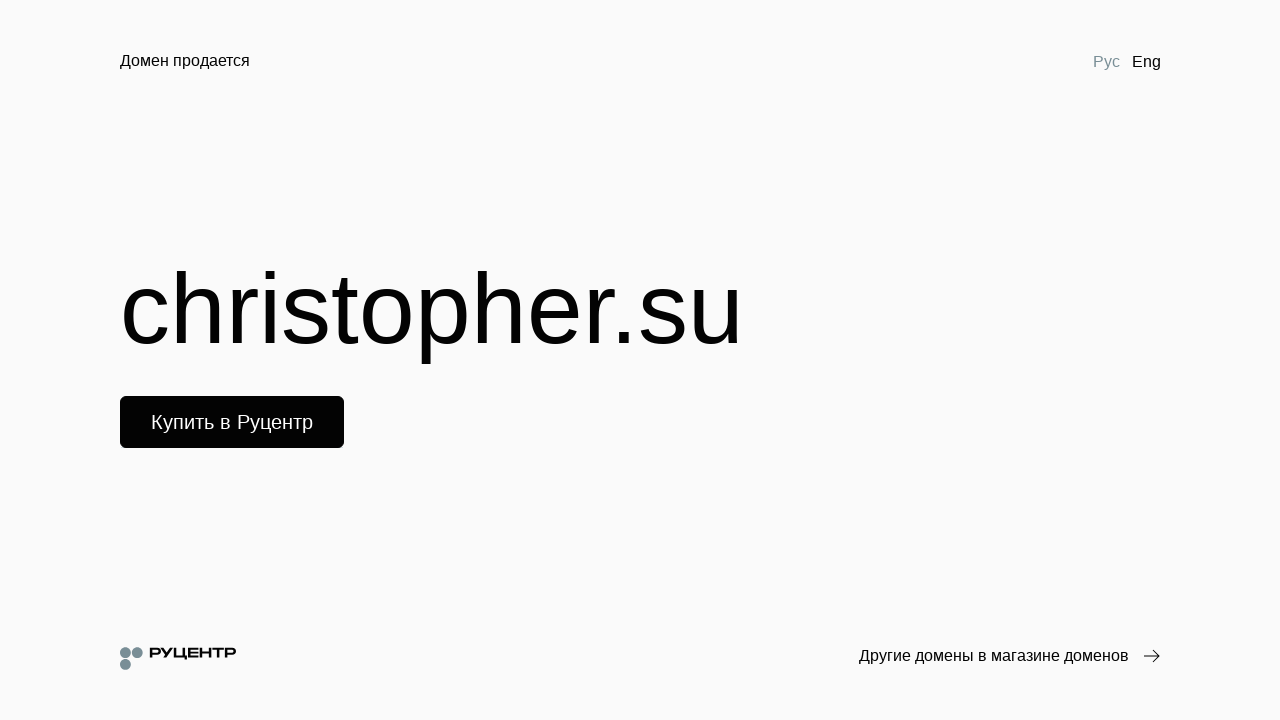

Page DOM content loaded and verified accessibility
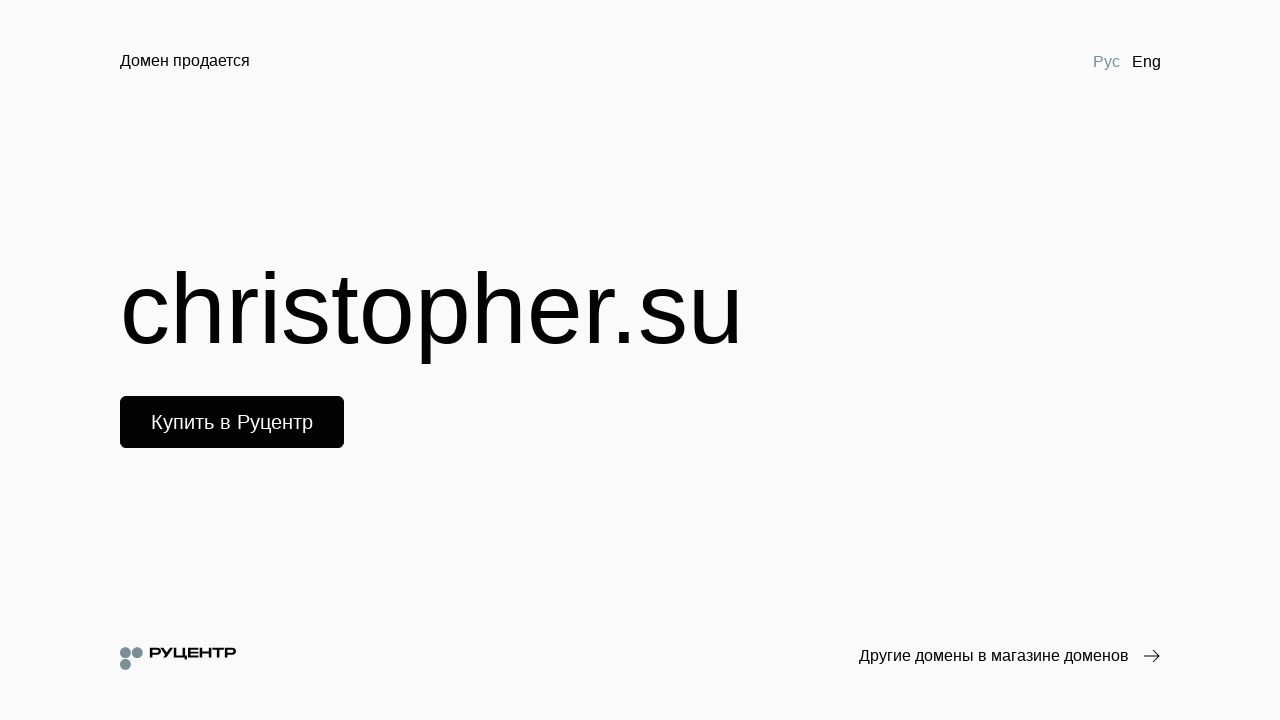

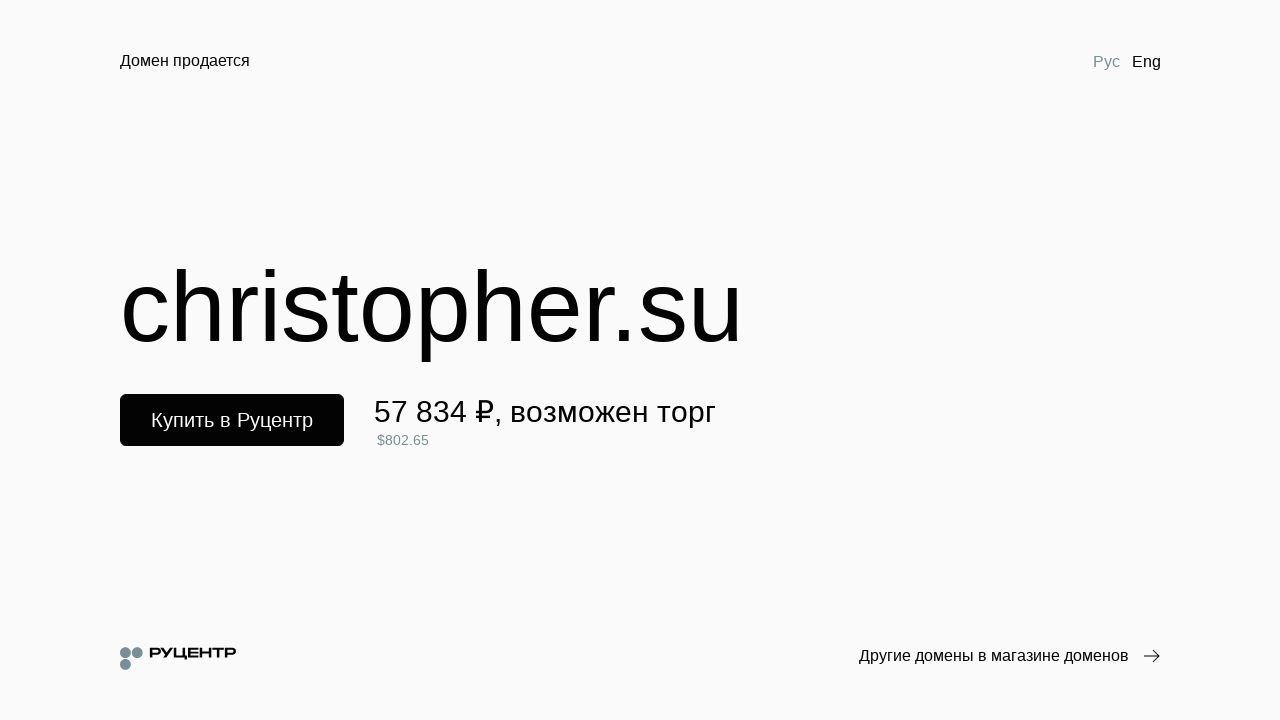